Tests finding a link by partial text (calculated from a mathematical formula), clicking it, then filling out a form with first name, last name, city, and country fields before submitting.

Starting URL: http://suninjuly.github.io/find_link_text

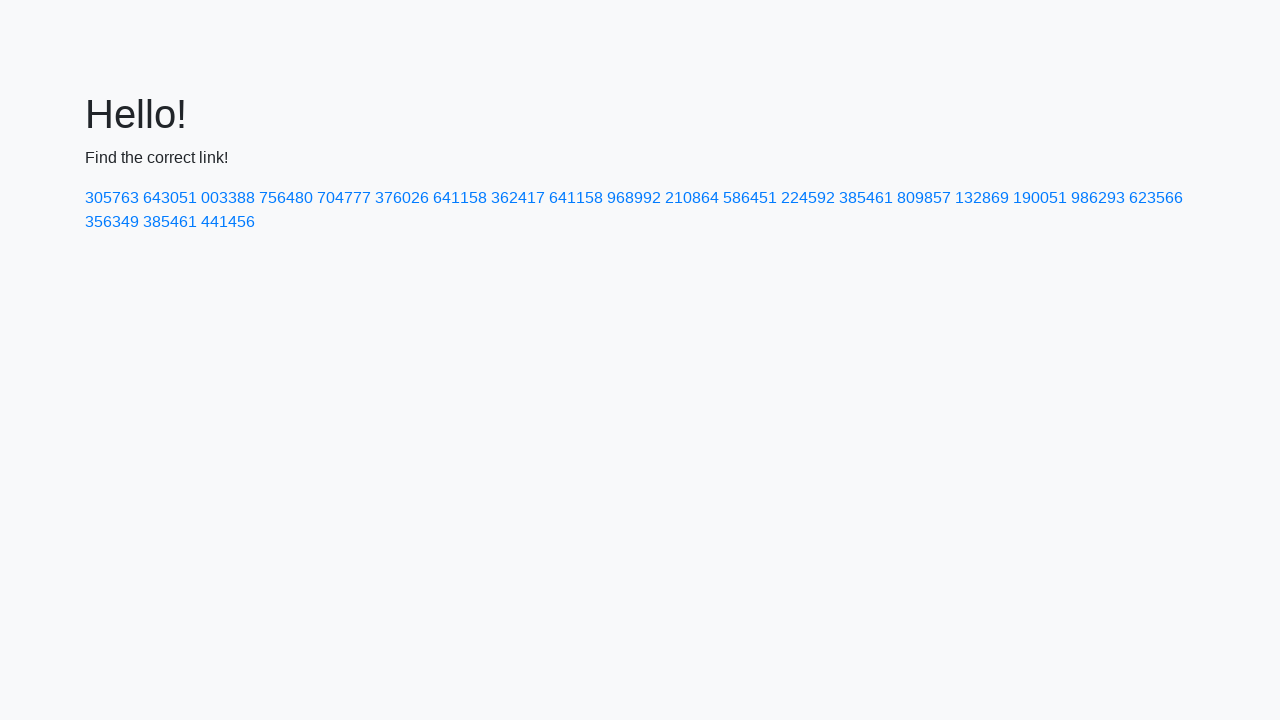

Clicked link with calculated text '224592' at (808, 198) on a:has-text('224592')
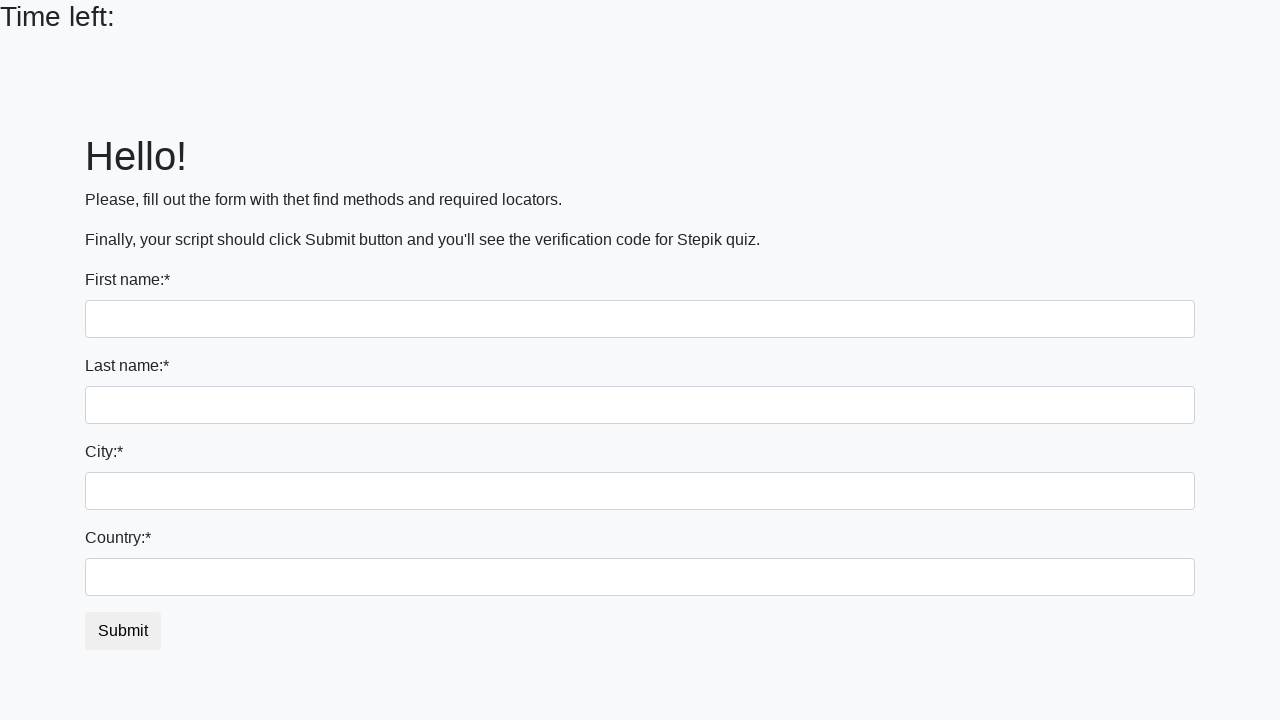

Filled first name field with 'Ivan' on input
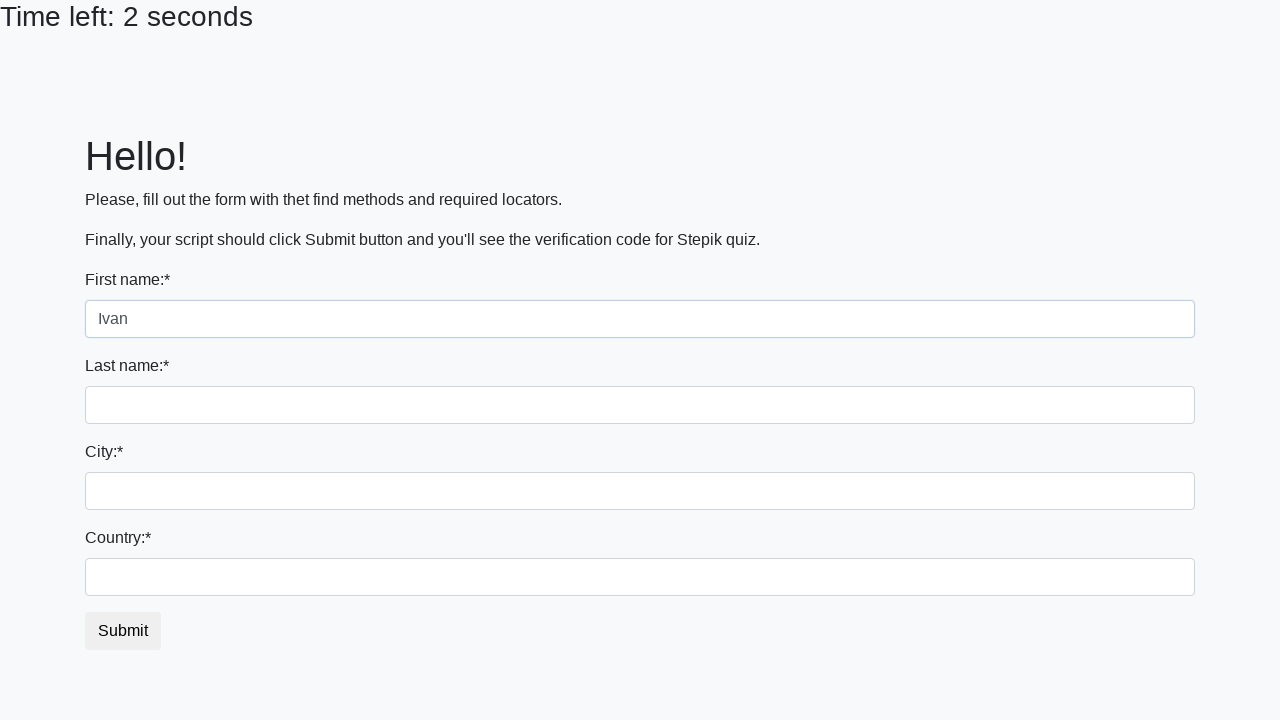

Filled last name field with 'Petrov' on input[name='last_name']
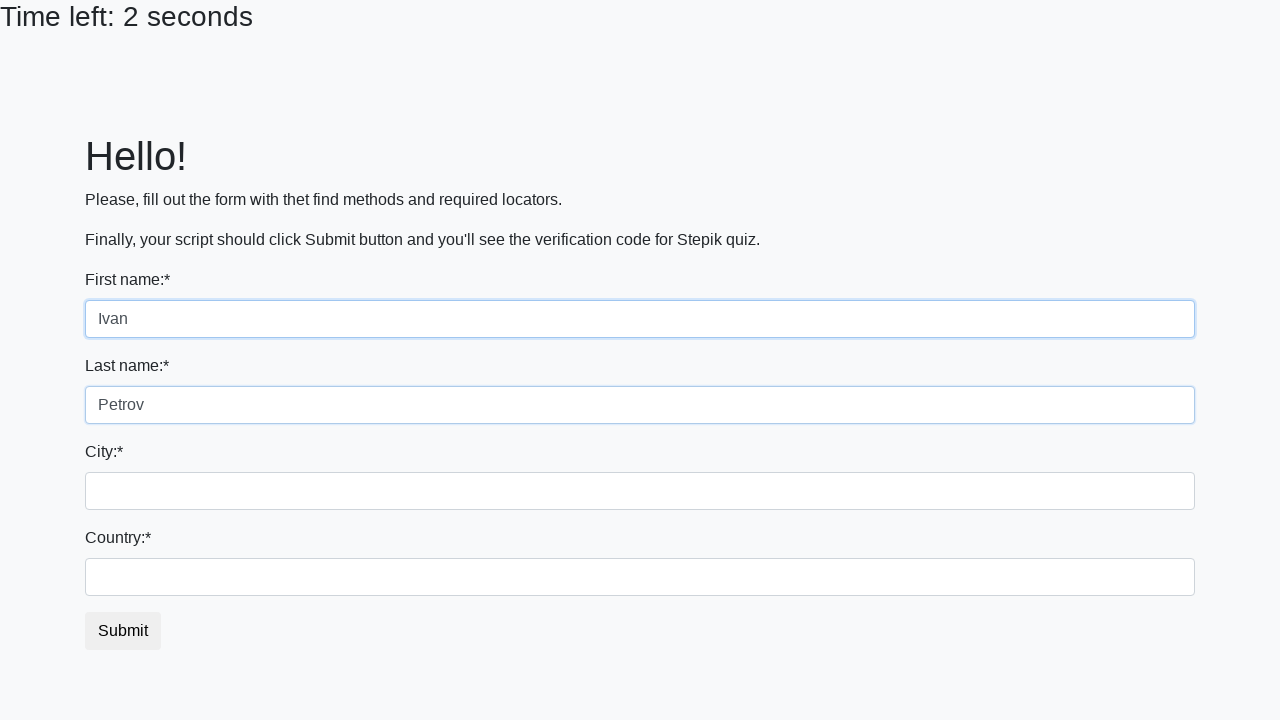

Filled city field with 'Smolensk' on .city
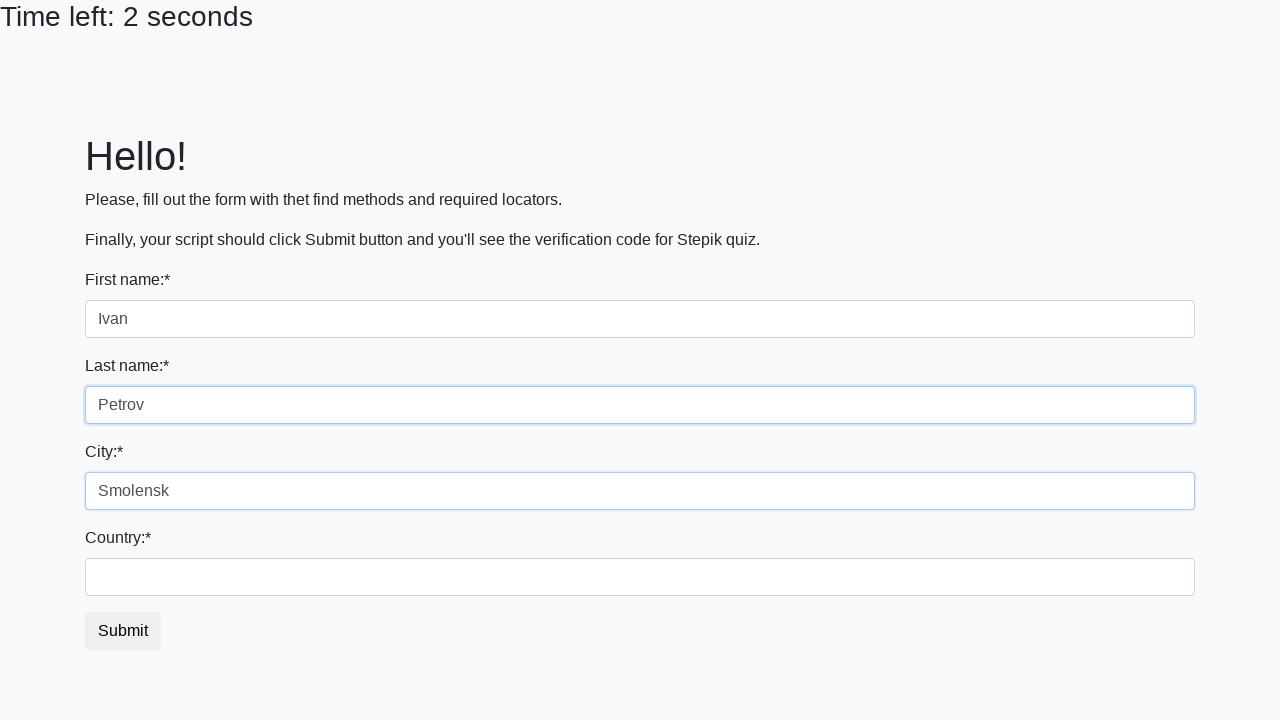

Filled country field with 'Russia' on #country
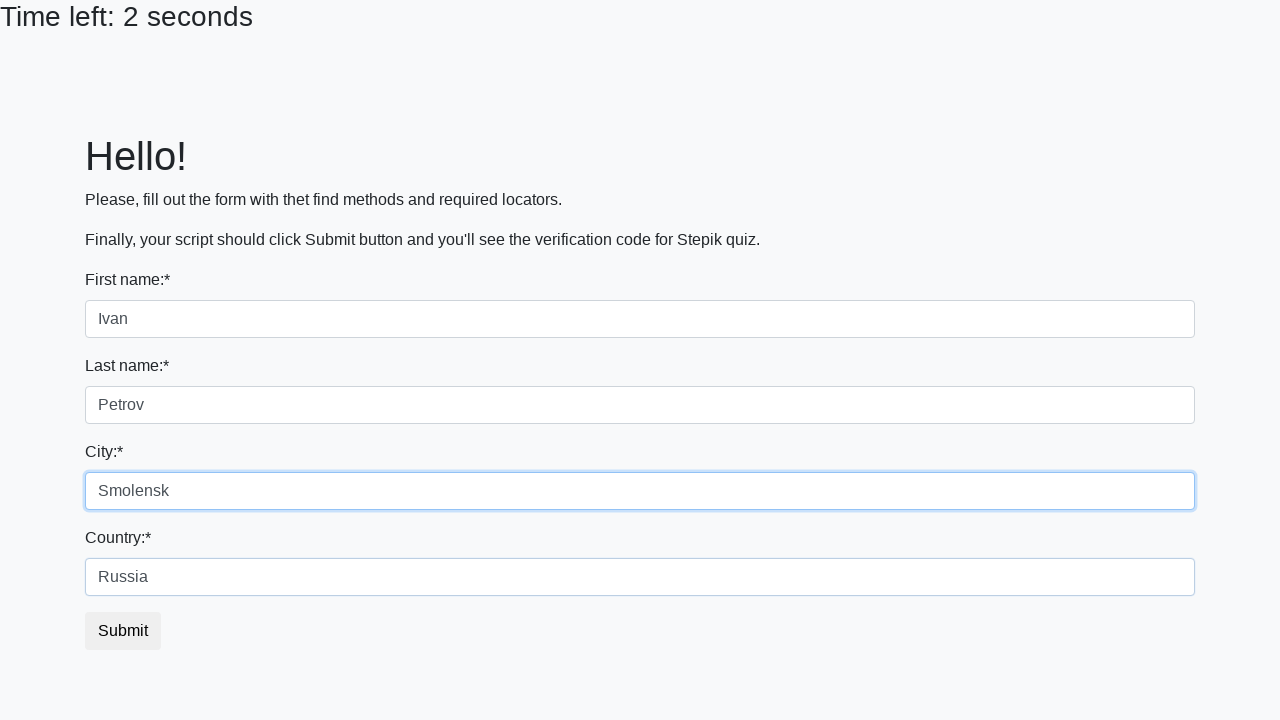

Clicked submit button at (123, 631) on button.btn
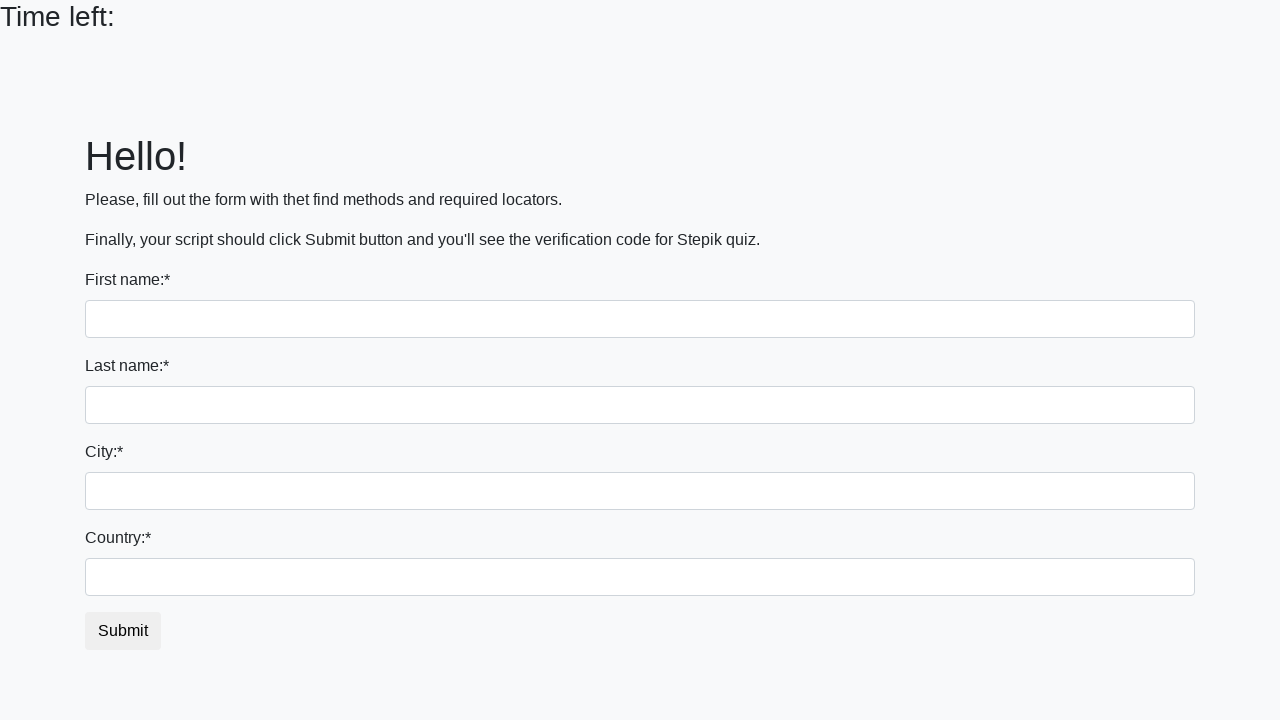

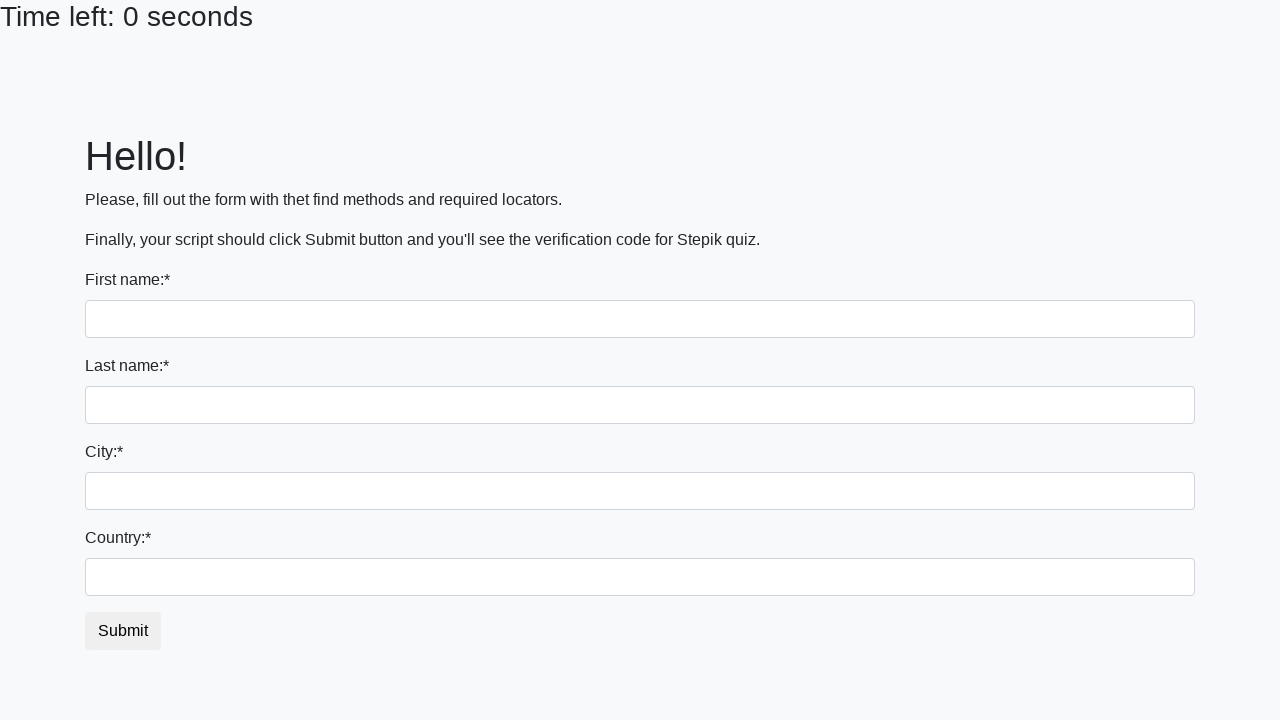